Simple browser test that navigates to the nopCommerce demo page, maximizes the window, and verifies the page loads by checking the title.

Starting URL: https://www.nopcommerce.com/en/demo

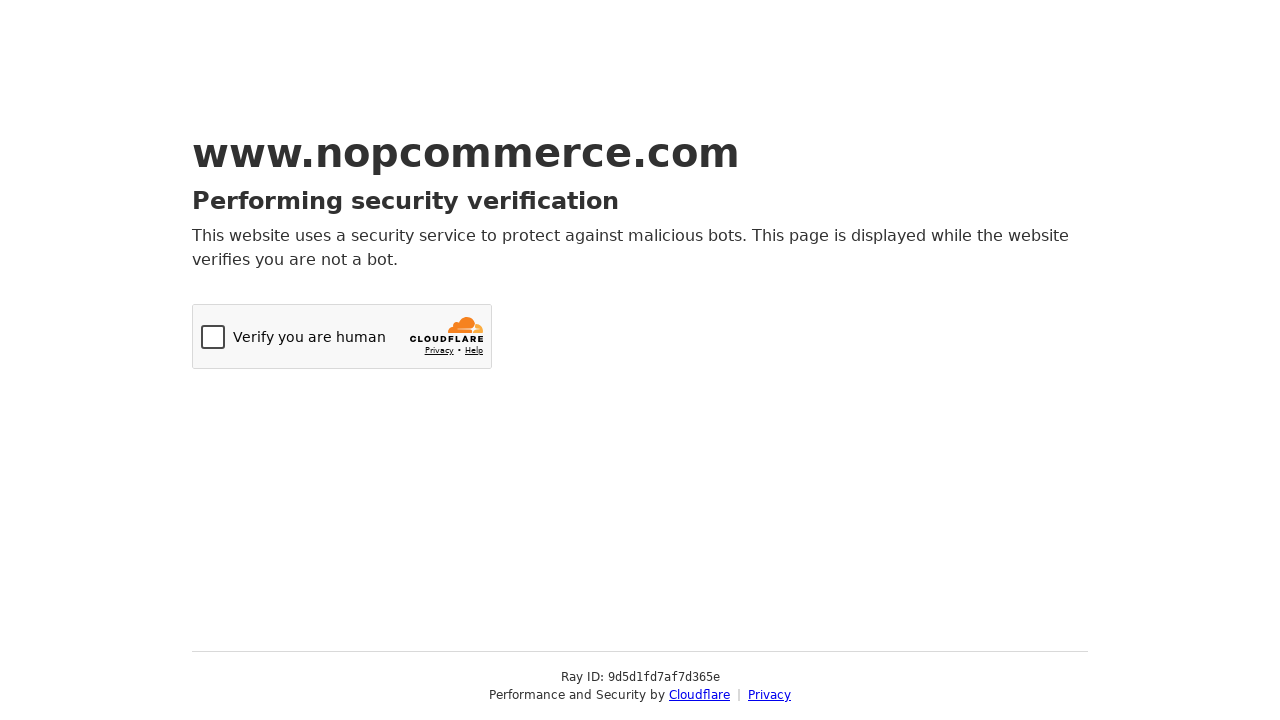

Set viewport size to 1920x1080
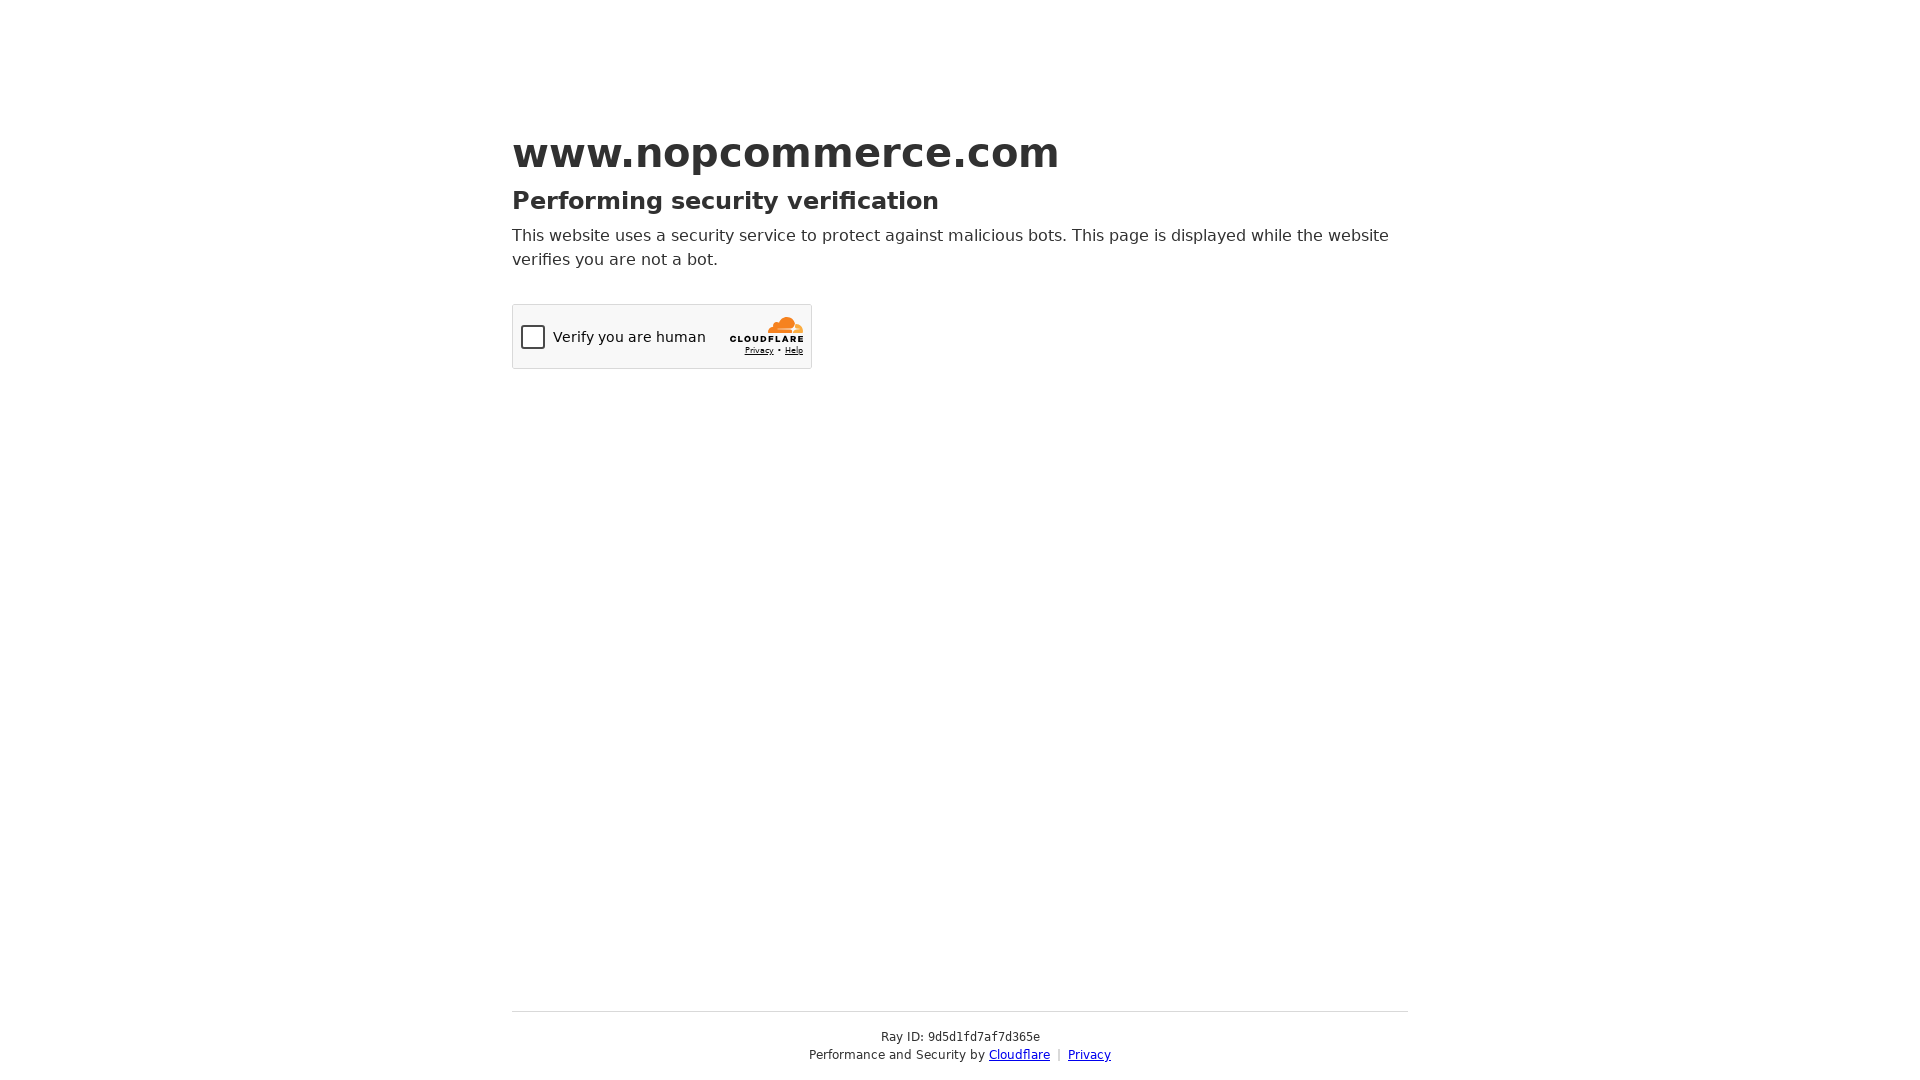

Waited for page to reach domcontentloaded state
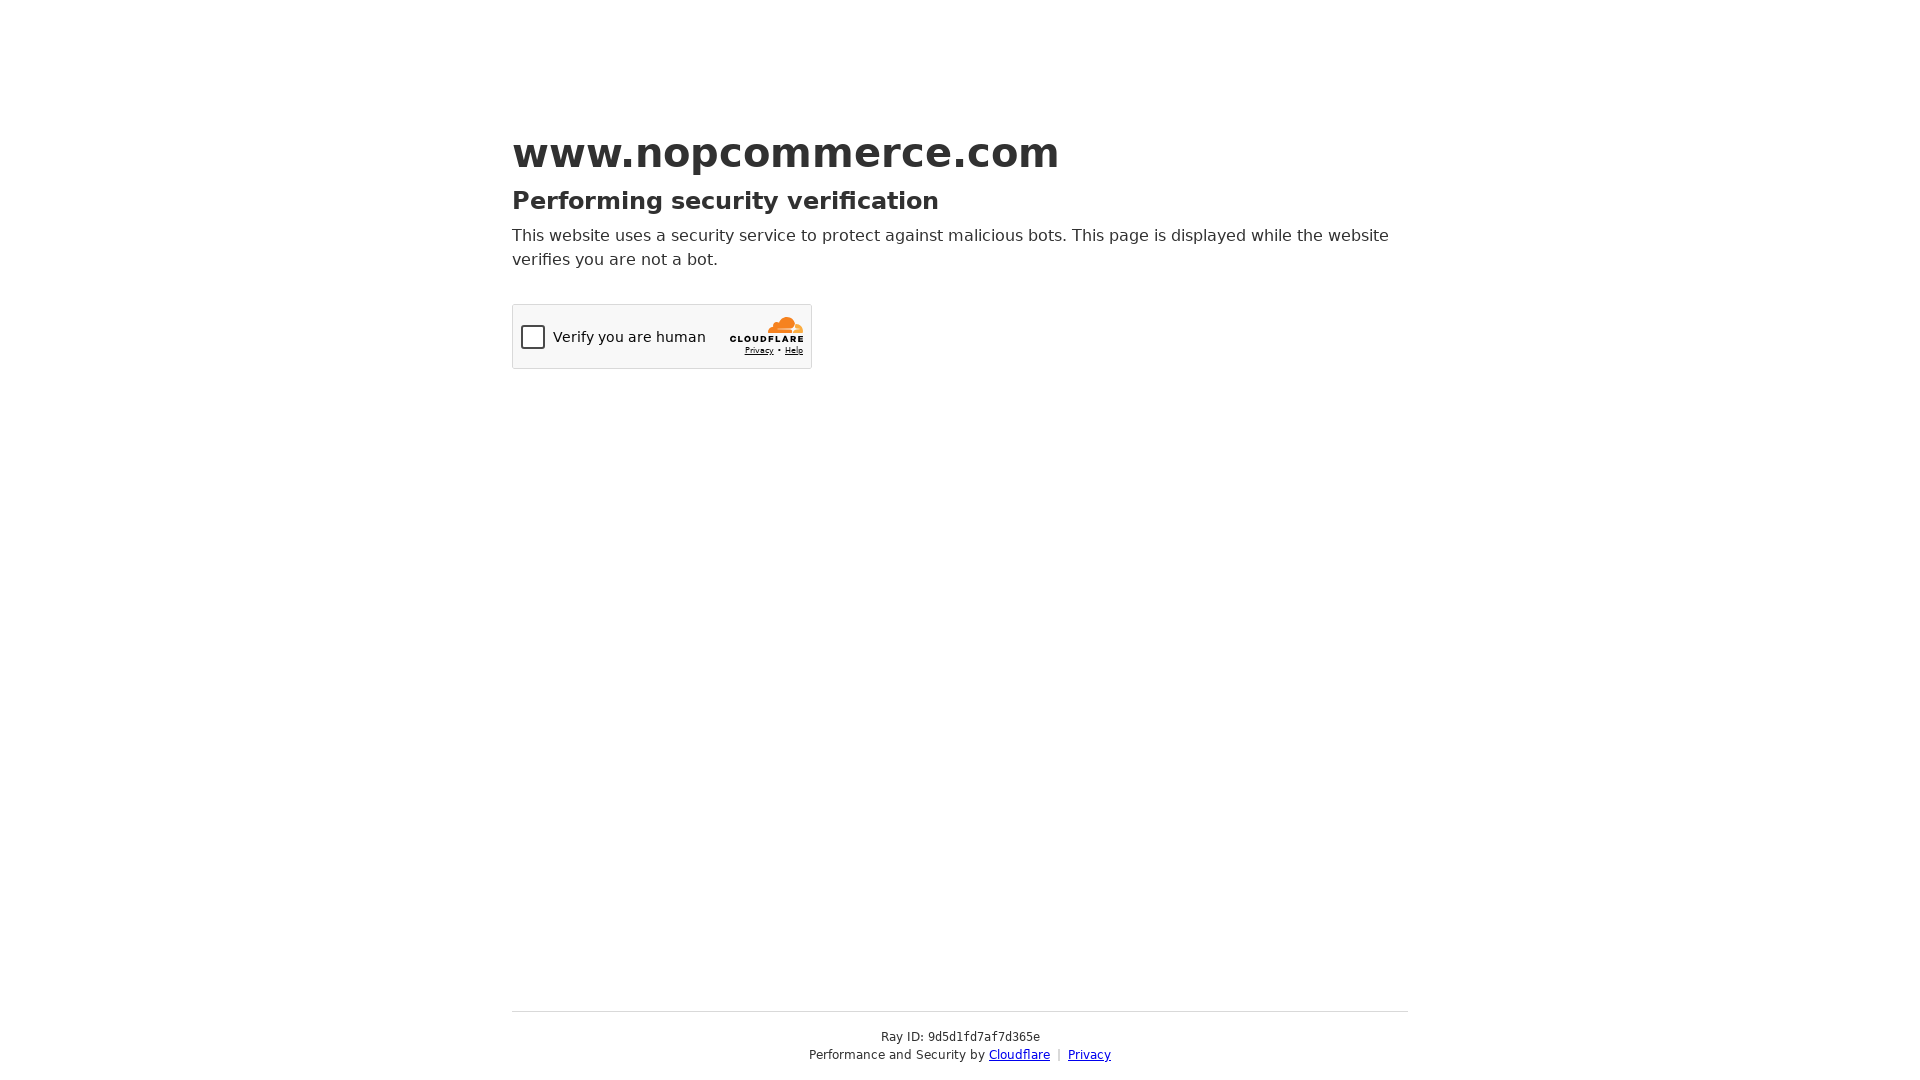

Retrieved page title: Just a moment...
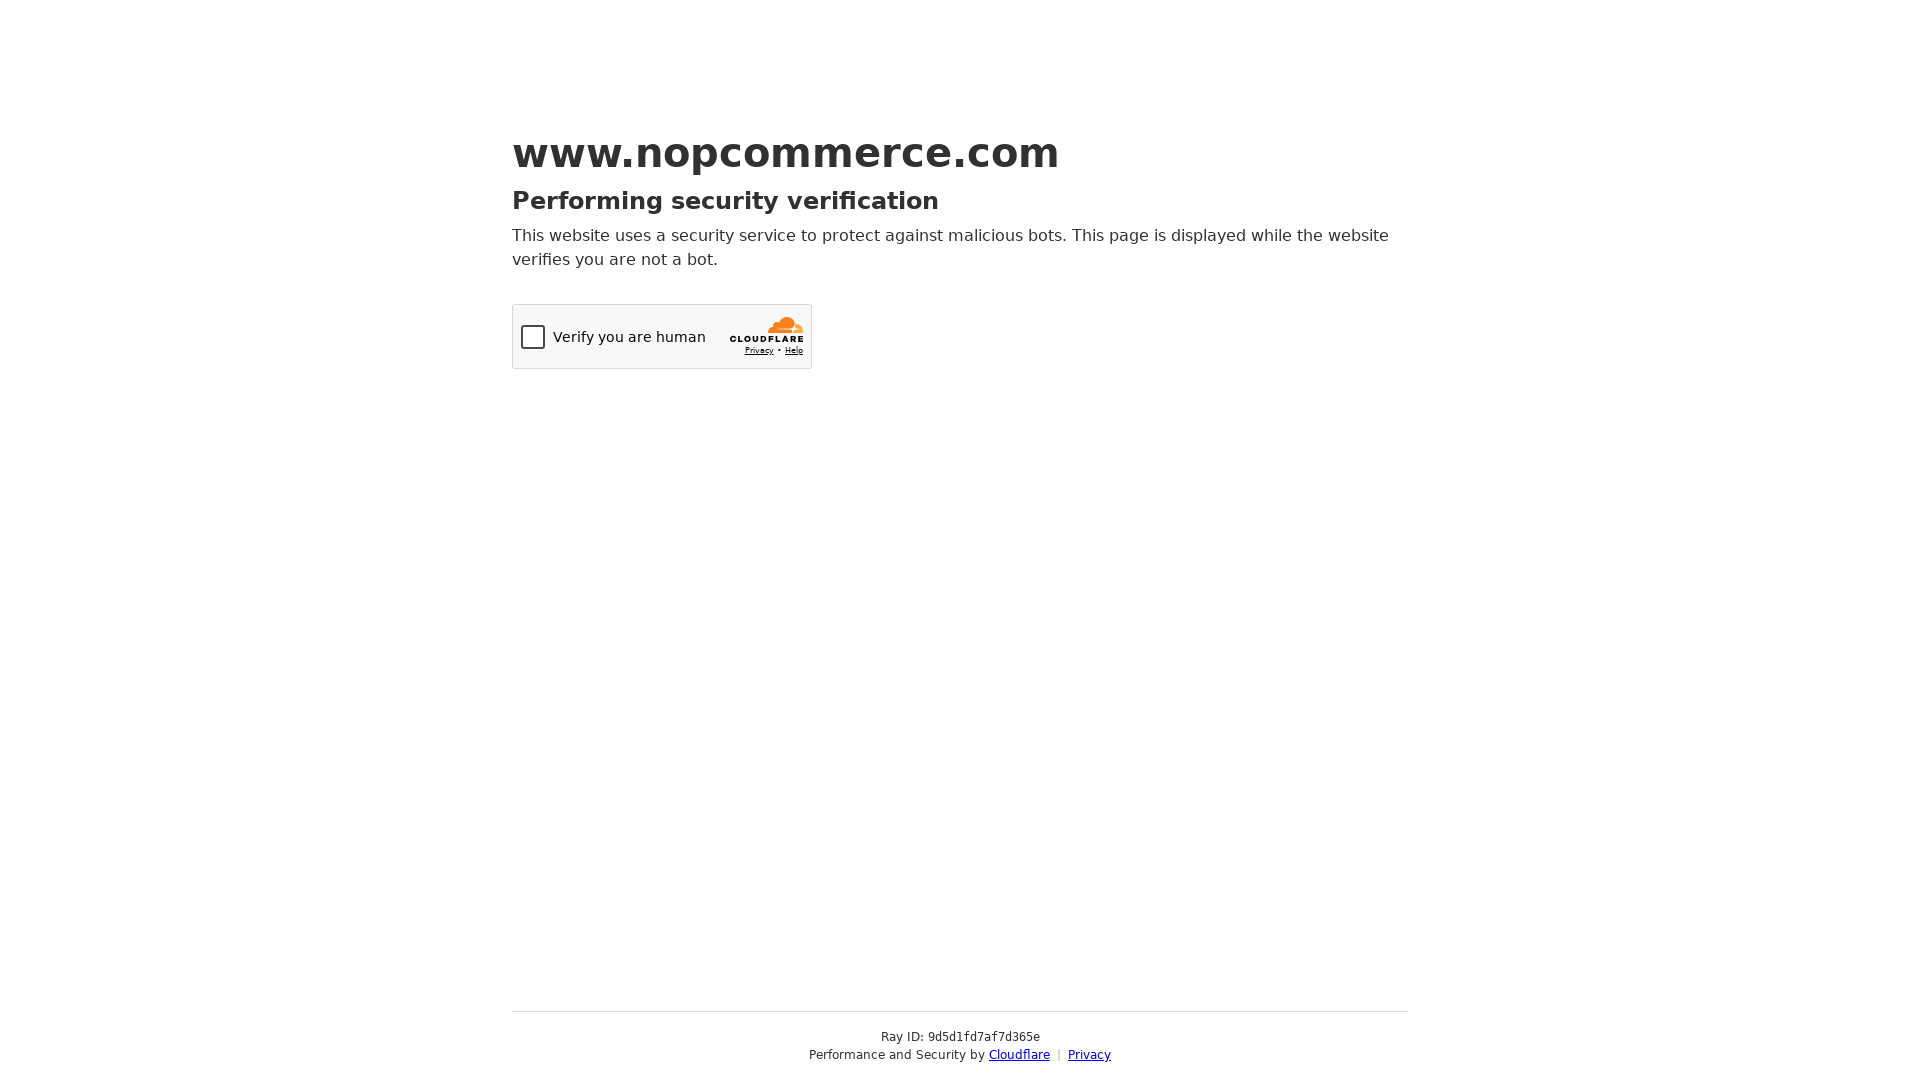

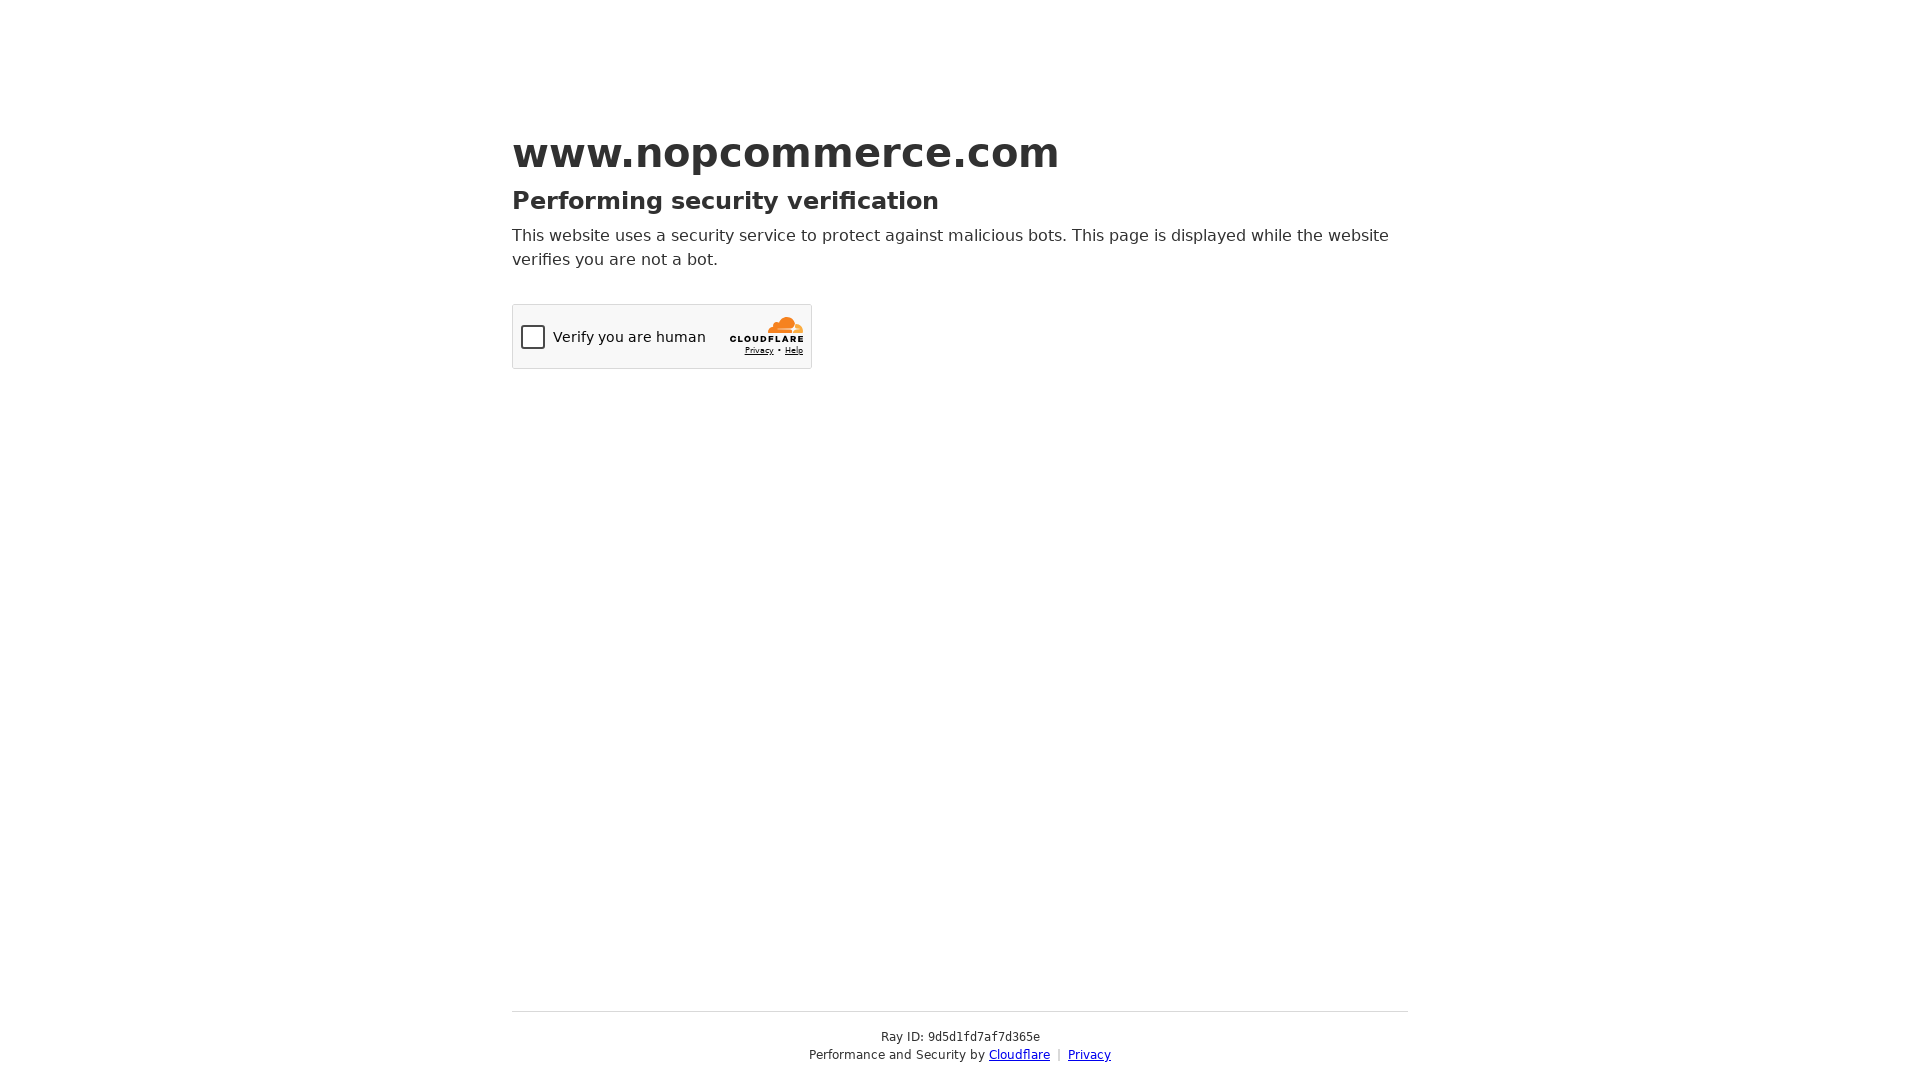